Tests filling a number input field with numeric characters and verifies the value is accepted

Starting URL: http://the-internet.herokuapp.com/inputs

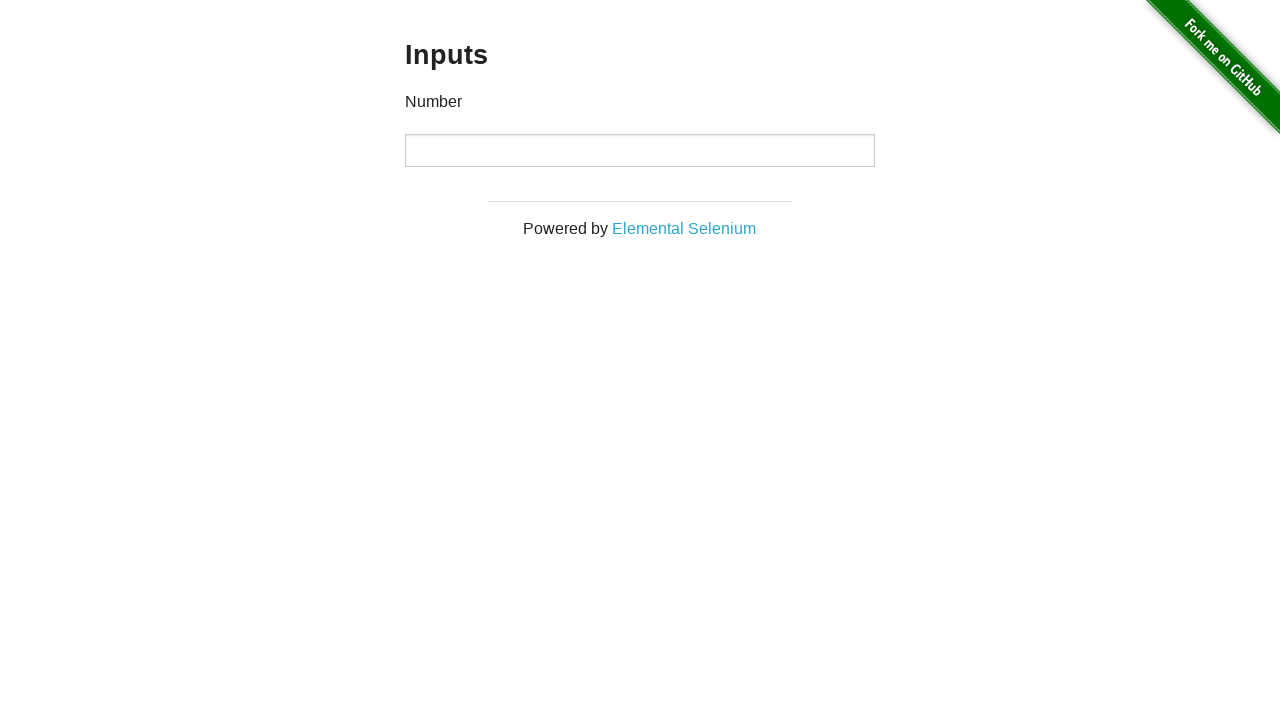

Cleared the number input field on input
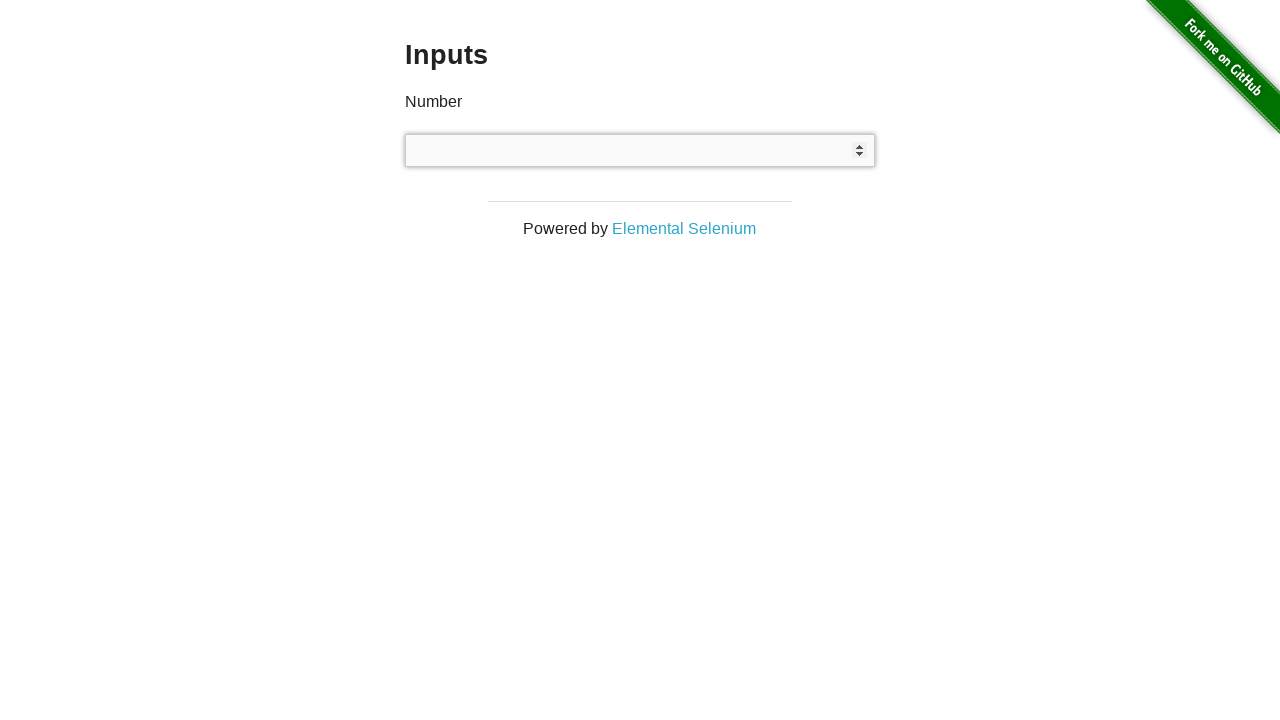

Filled input field with numeric value '123456789' on input
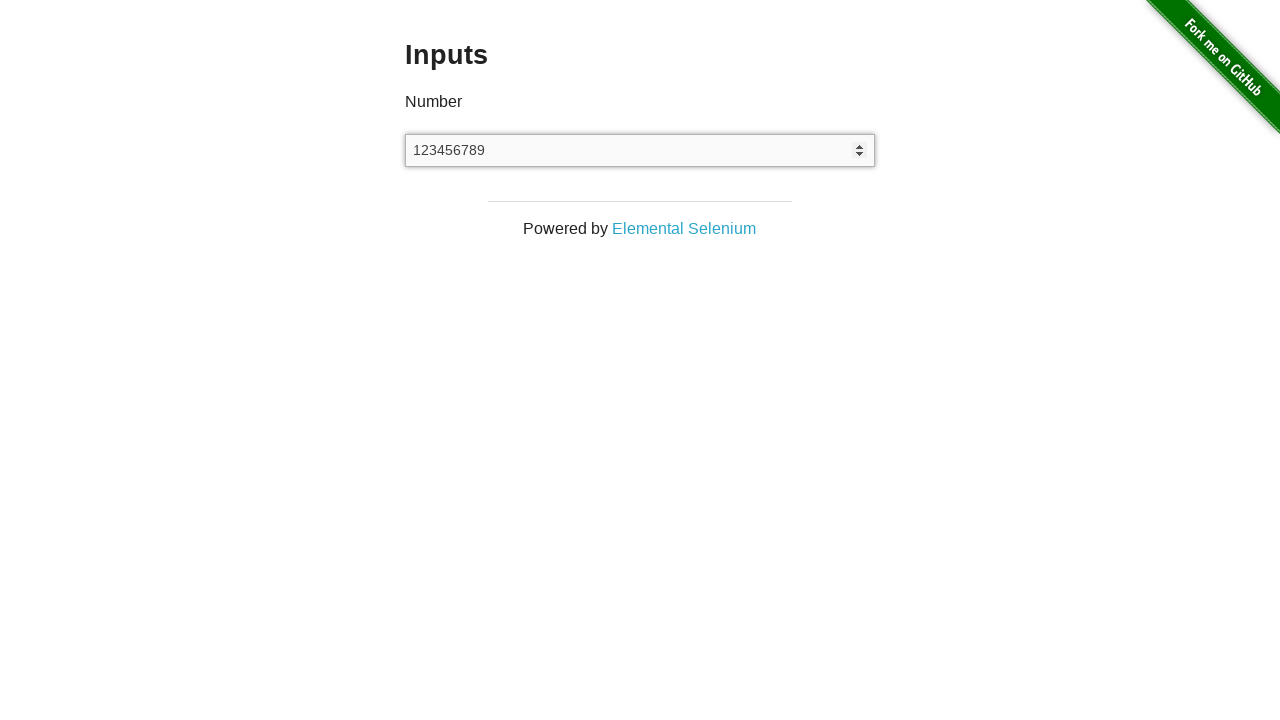

Verified that input field contains the expected value '123456789'
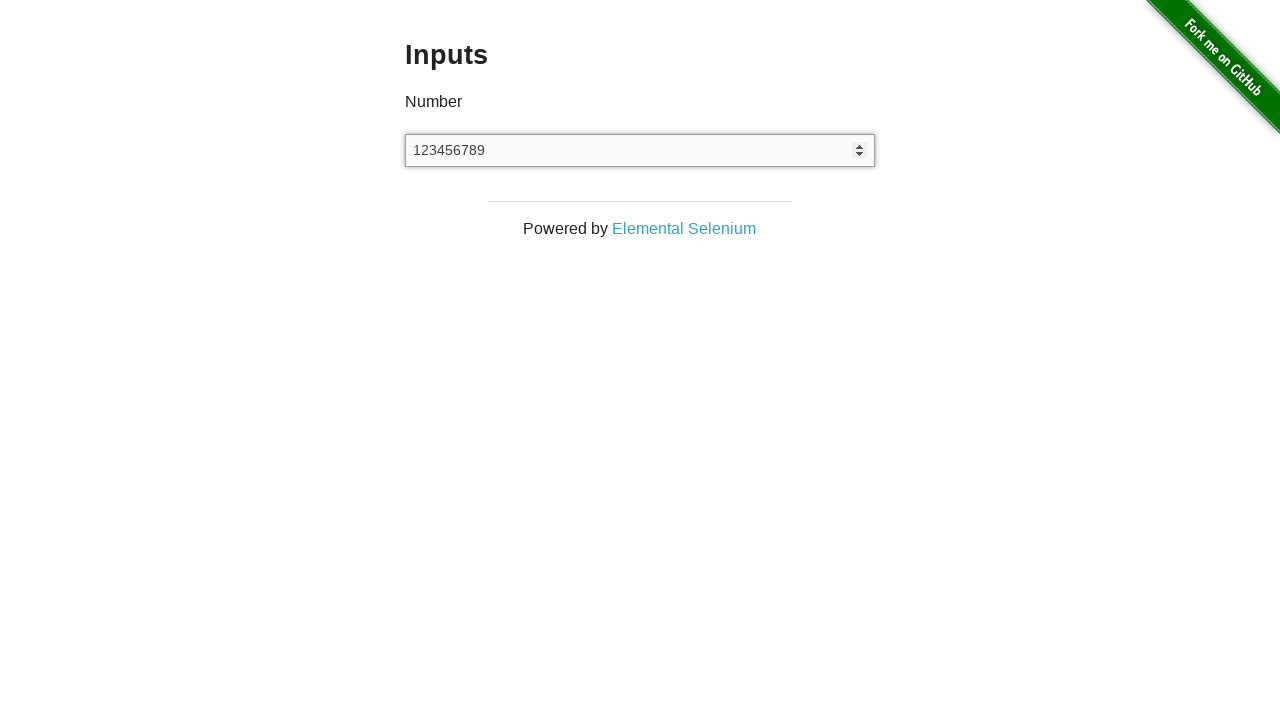

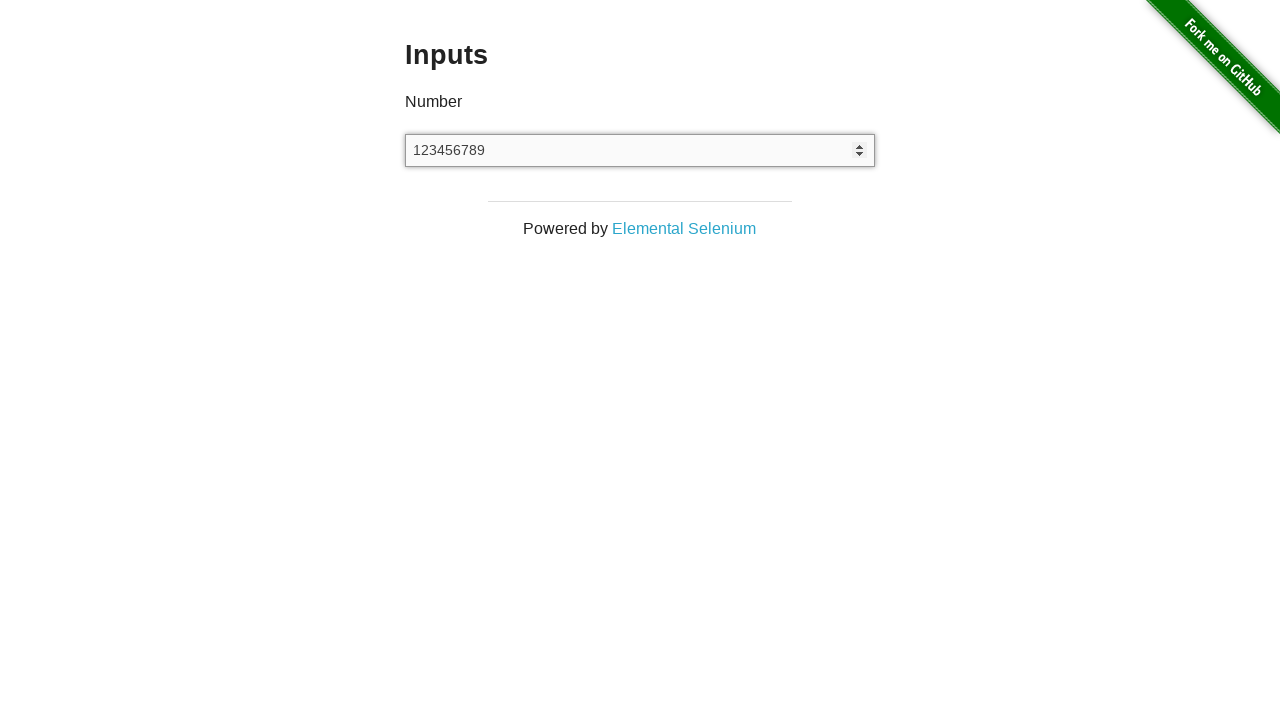